Navigates to the Gas Networks Ireland imbalance prices page and verifies that the data table with rows is present and loaded.

Starting URL: https://www.gasnetworks.ie/corporate/gas-regulation/transparency-and-publicat/dashboard-reporting/balancing-actions-and-prices/imbalance-prices/

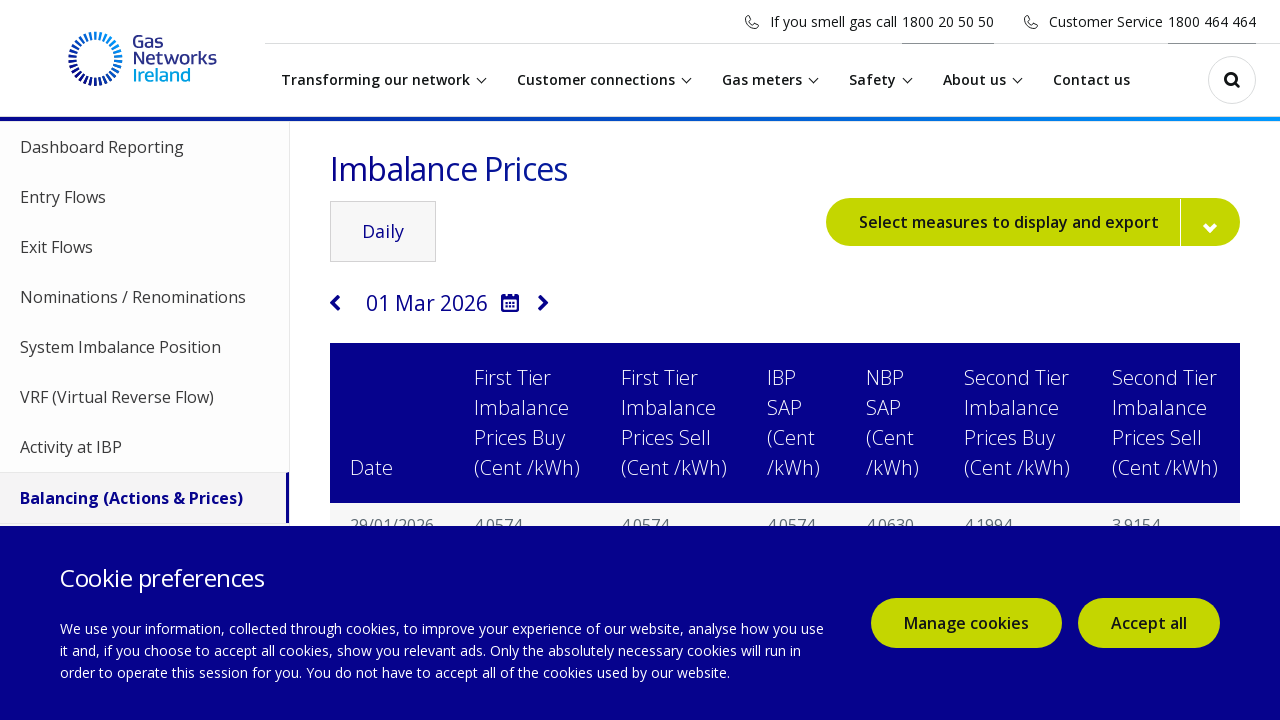

Navigated to Gas Networks Ireland imbalance prices page
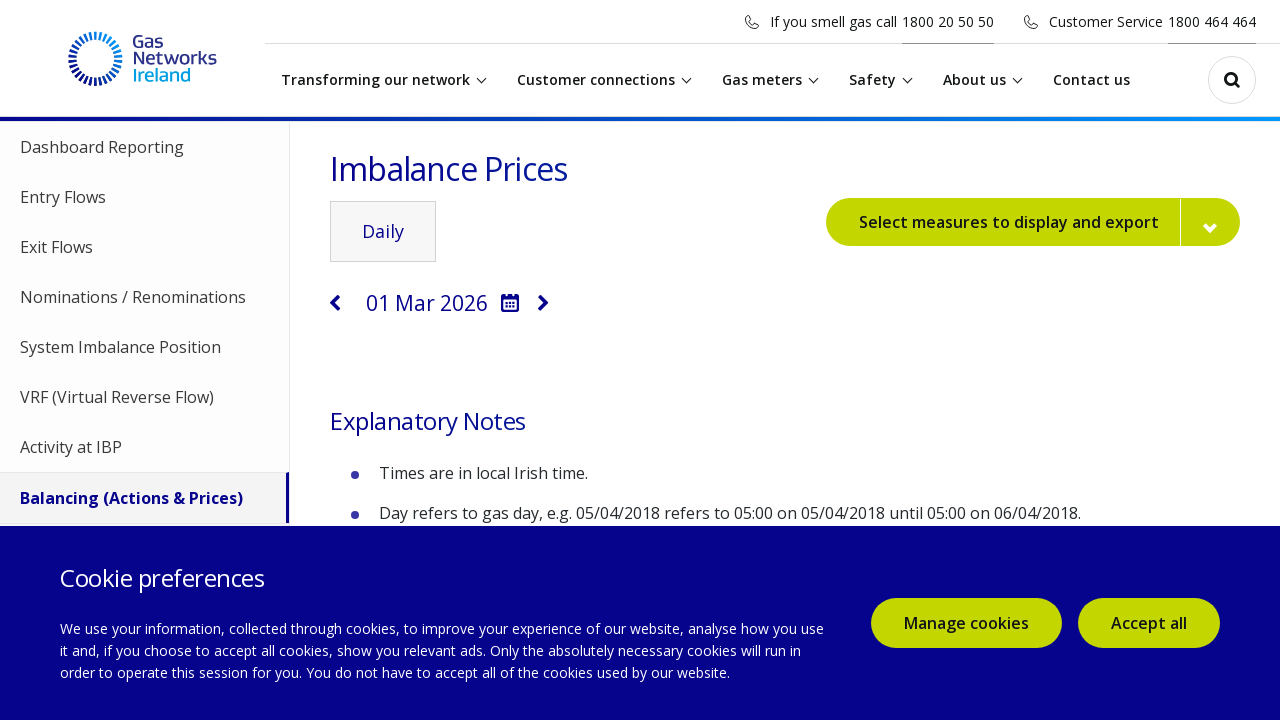

Table element loaded on the page
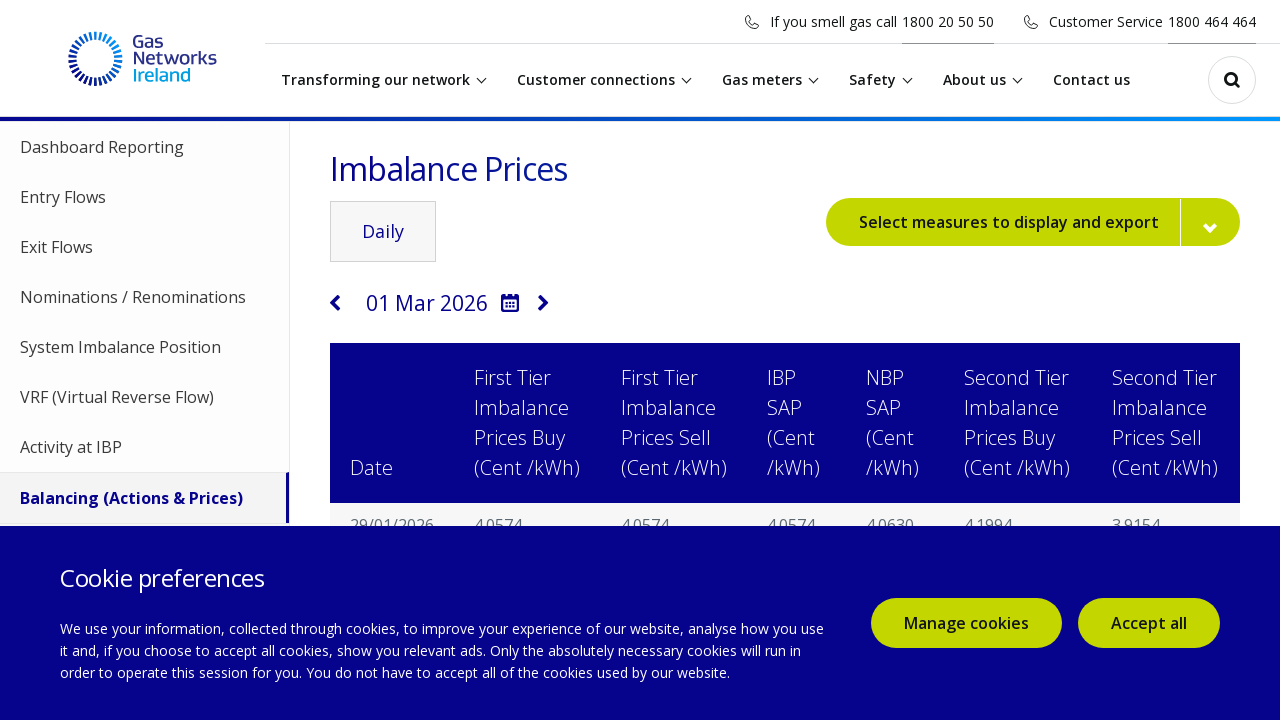

Verified that table rows are present and loaded
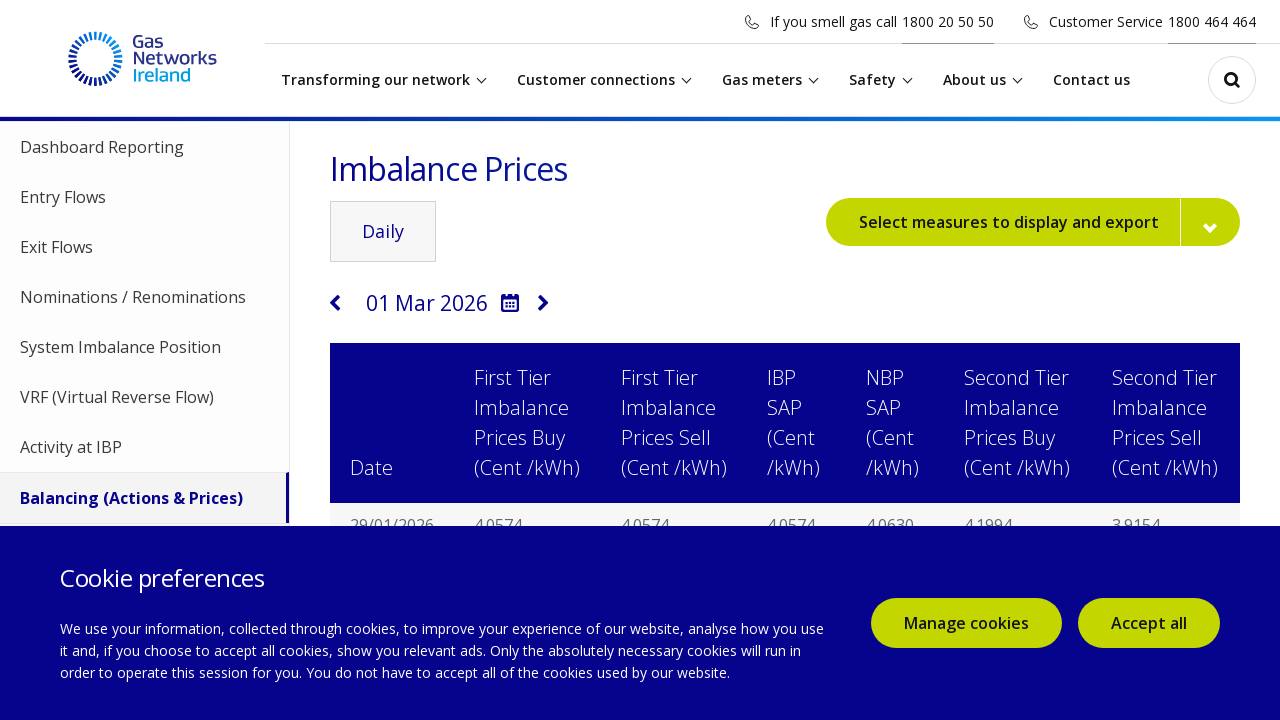

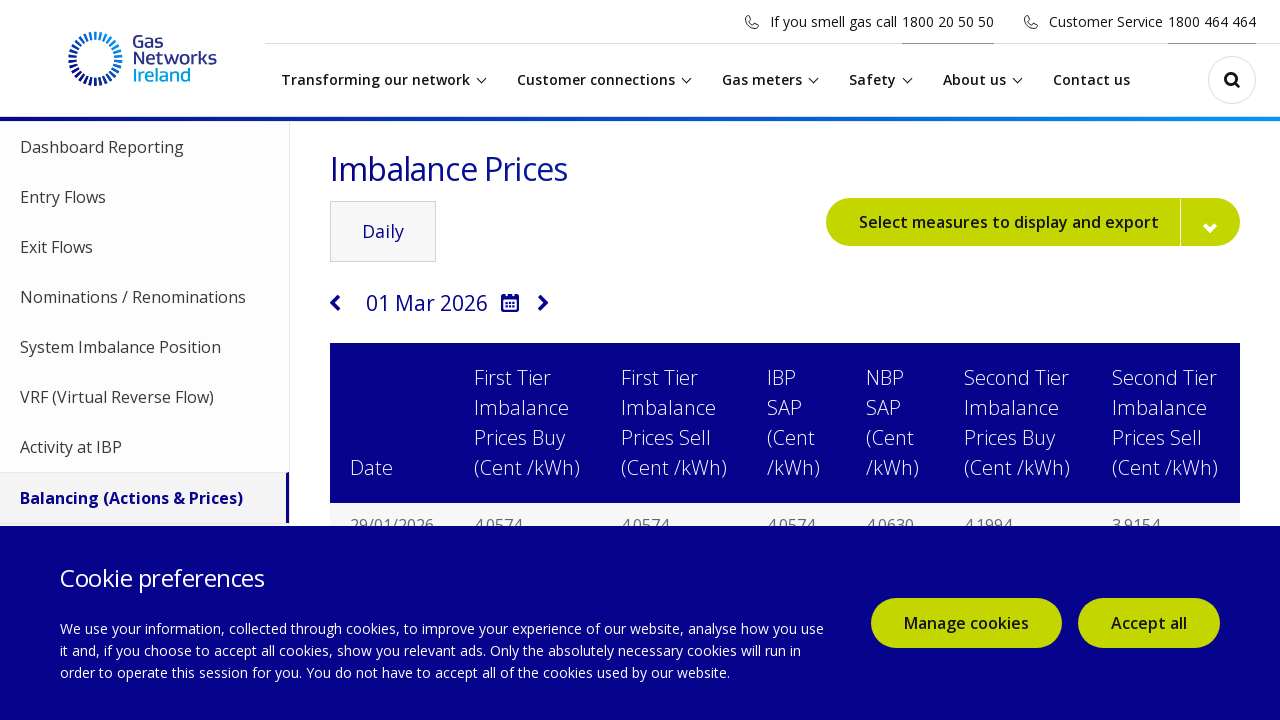